Tests form interaction by selecting radio buttons for gender and experience, and toggling checkboxes for tester roles

Starting URL: https://www.techlistic.com/p/selenium-practice-form.html

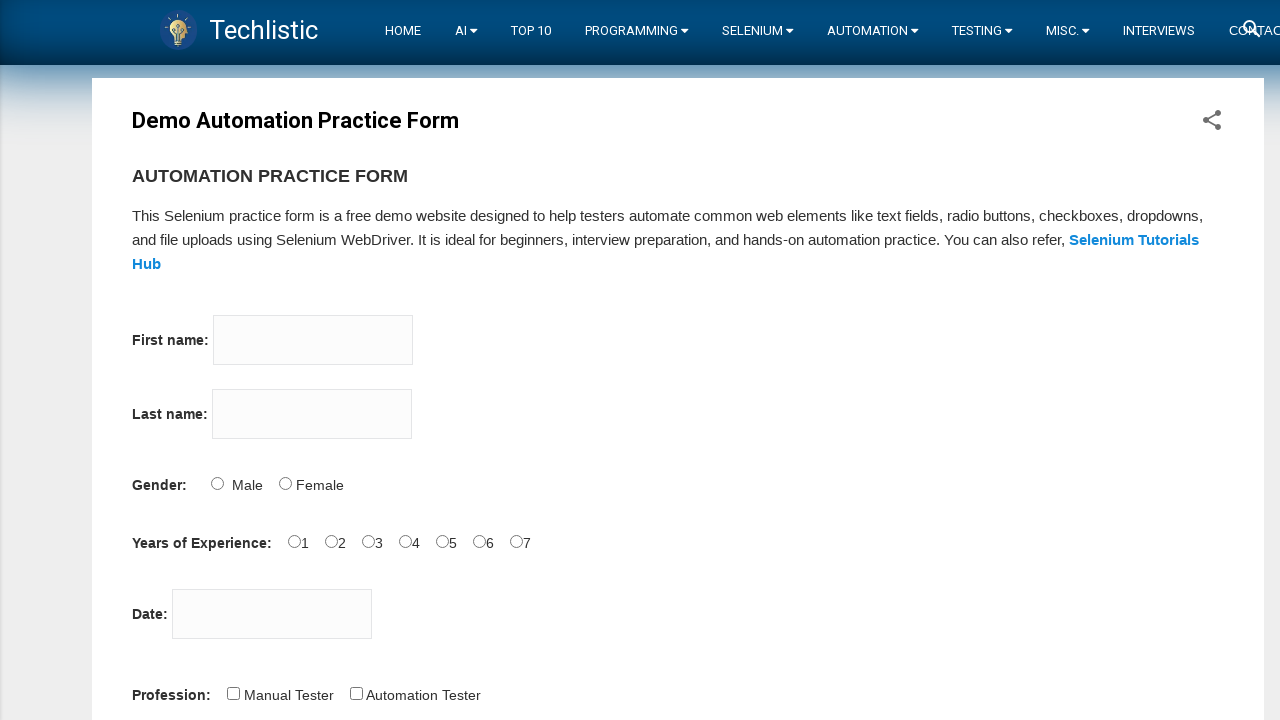

Selected Female radio button for gender at (285, 483) on input[name='sex'][value='Female']
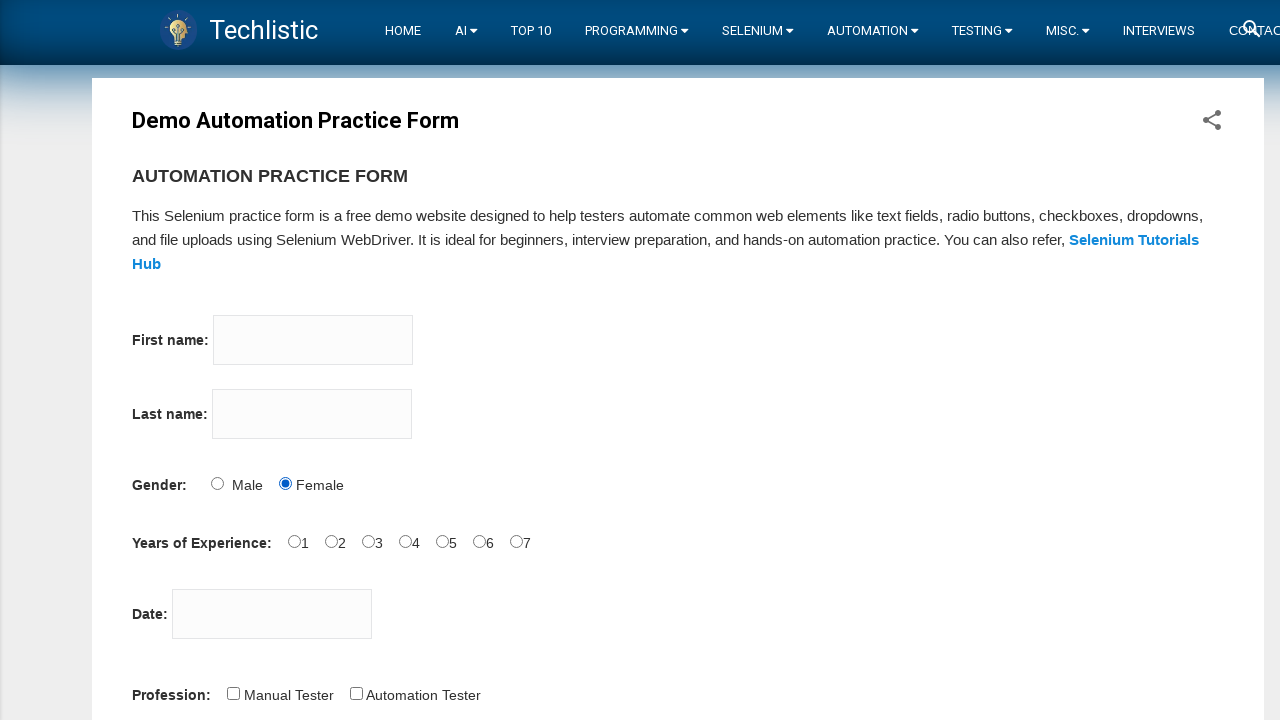

Selected 1 year experience radio button at (294, 541) on input[name='exp'][value='1']
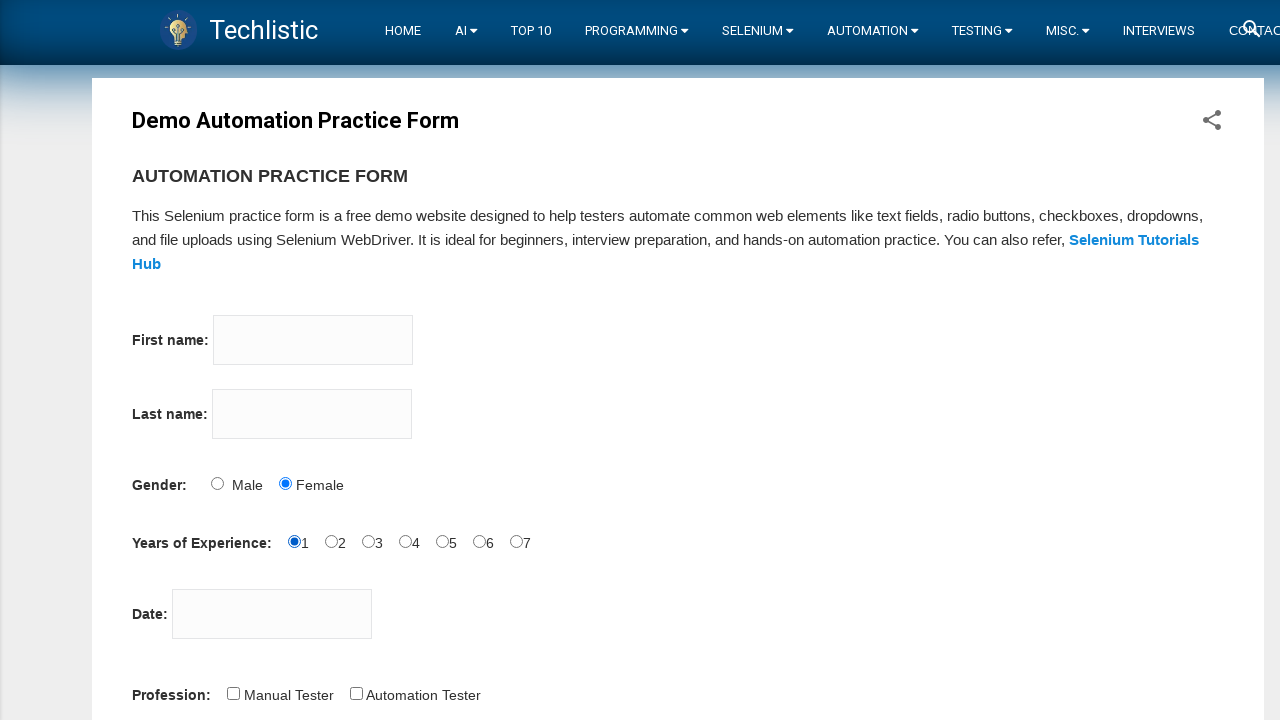

Checked Manual Tester checkbox at (233, 693) on input[value='Manual Tester']
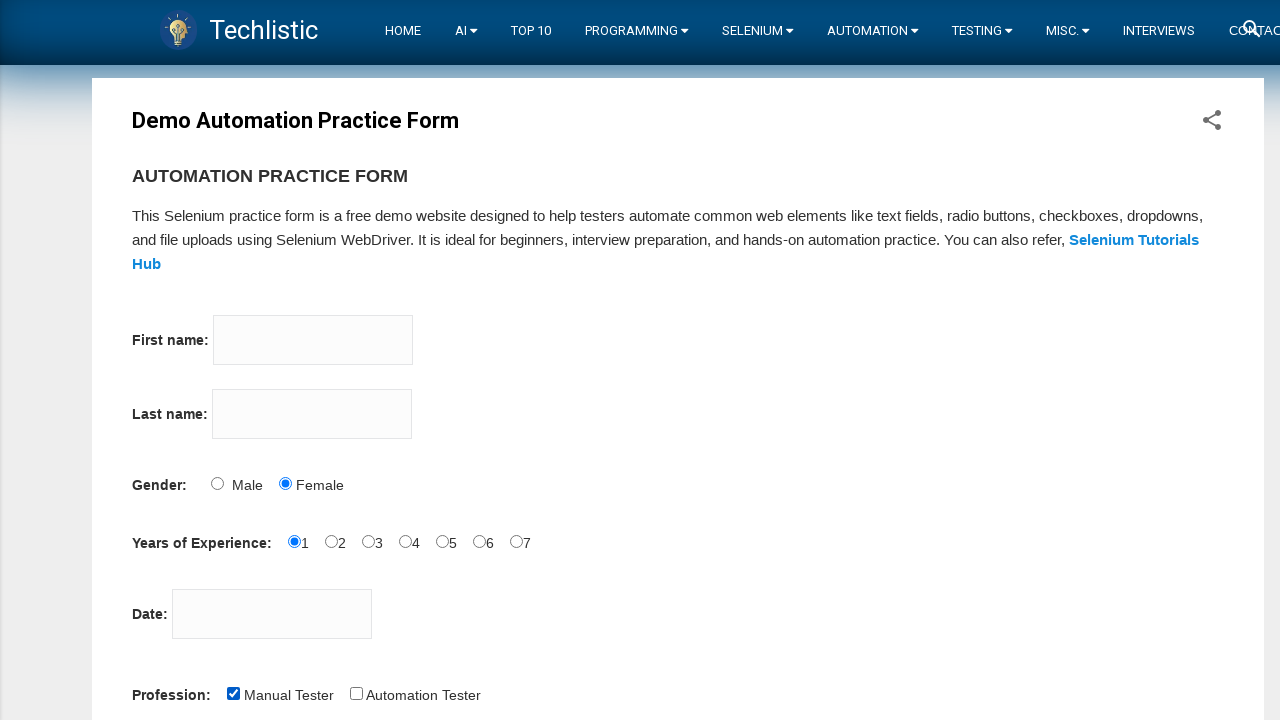

Checked Automation Tester checkbox at (356, 693) on input[value='Automation Tester']
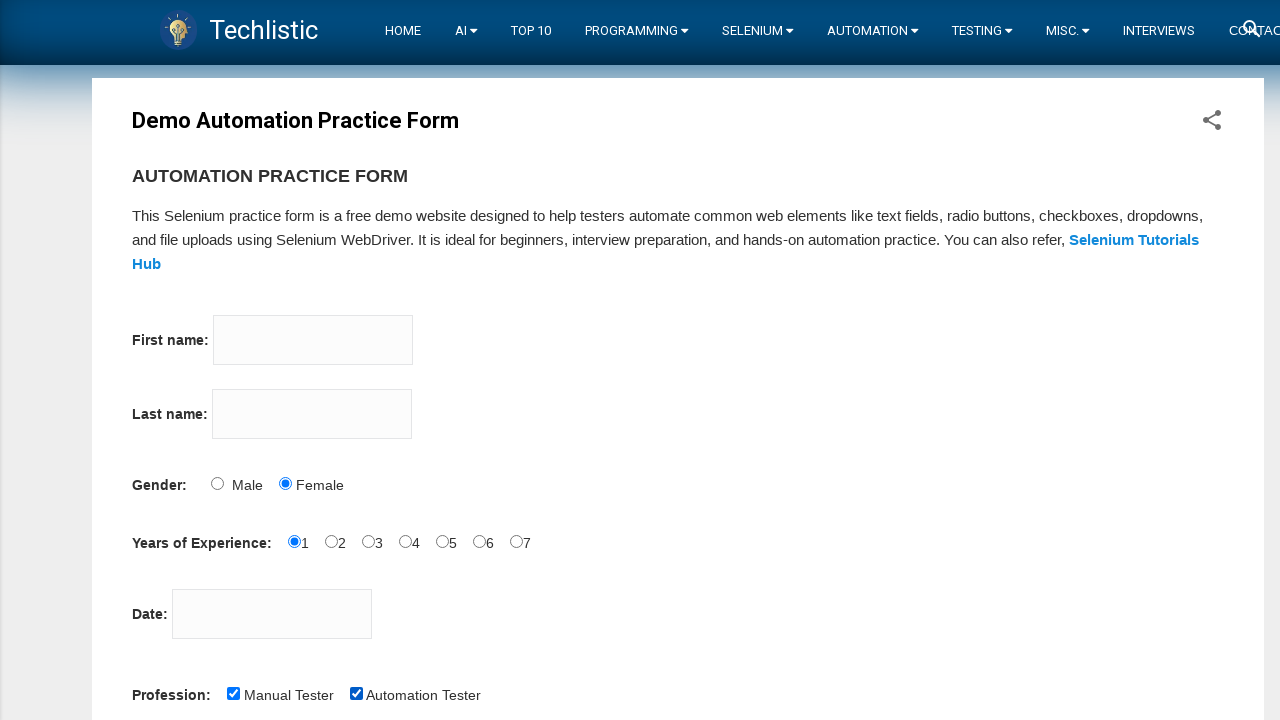

Unchecked Manual Tester checkbox at (233, 693) on input[value='Manual Tester']
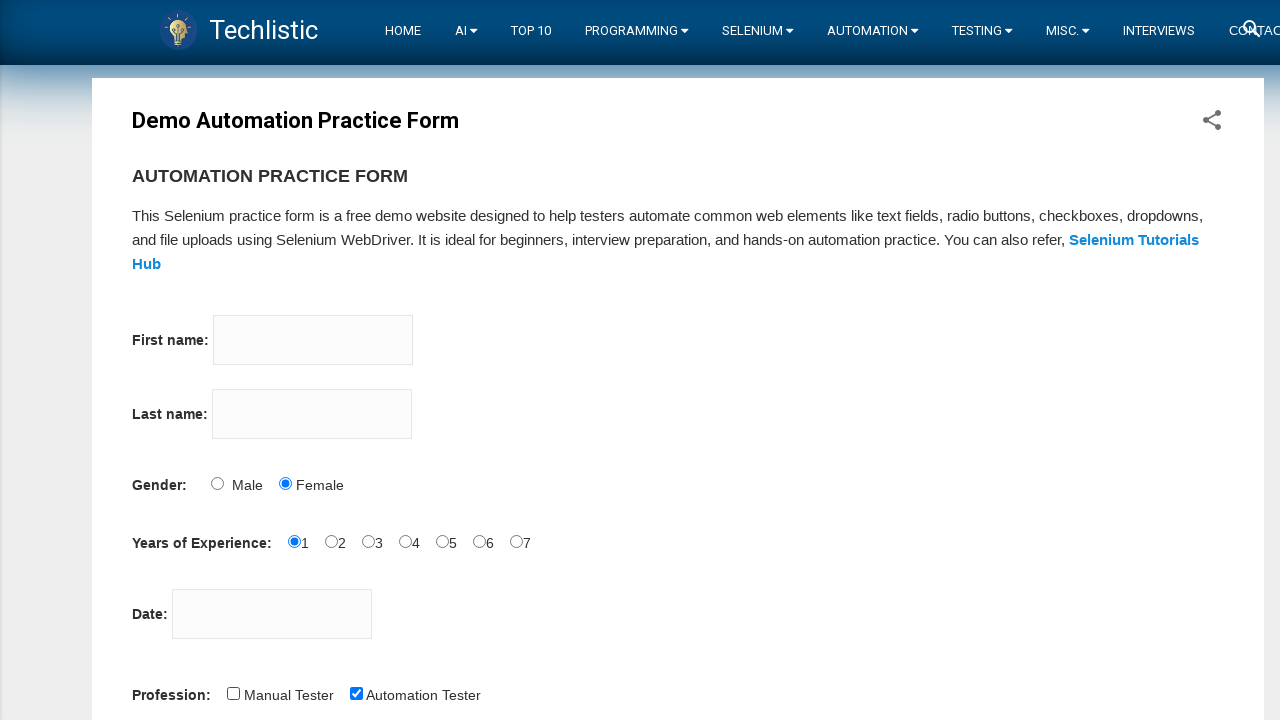

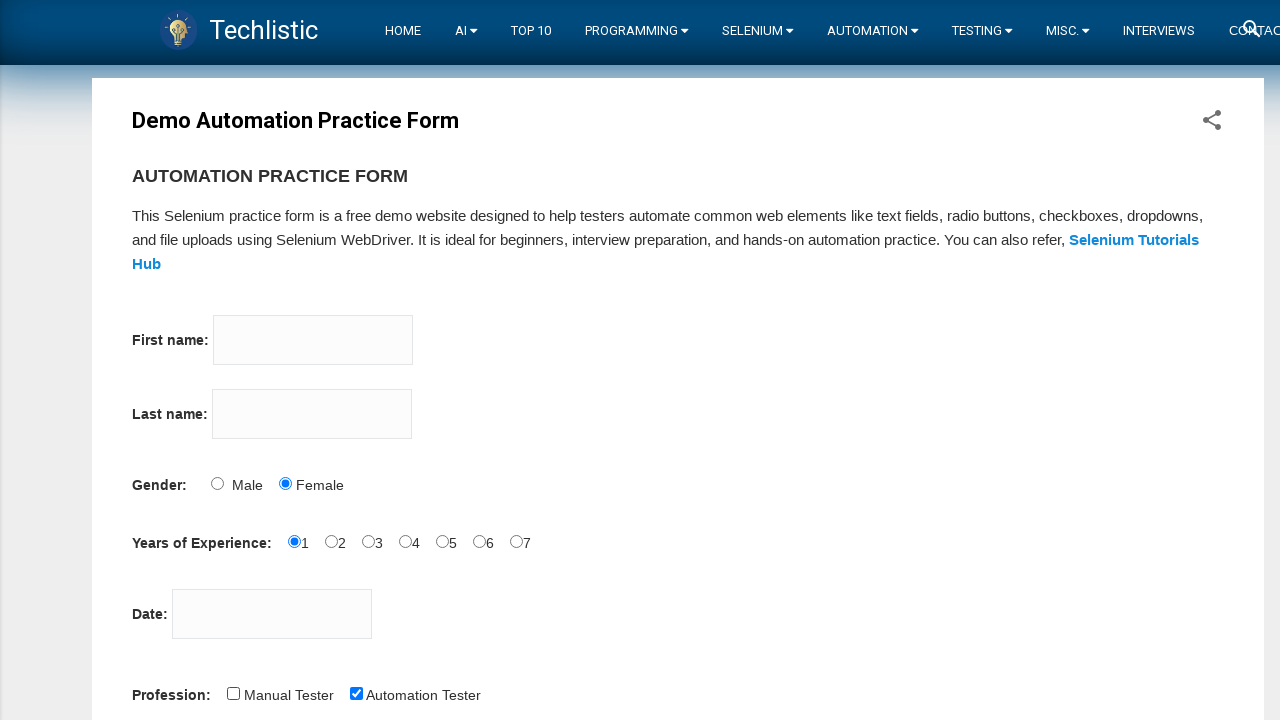